Tests that Clear completed button is hidden when there are no completed items

Starting URL: https://demo.playwright.dev/todomvc

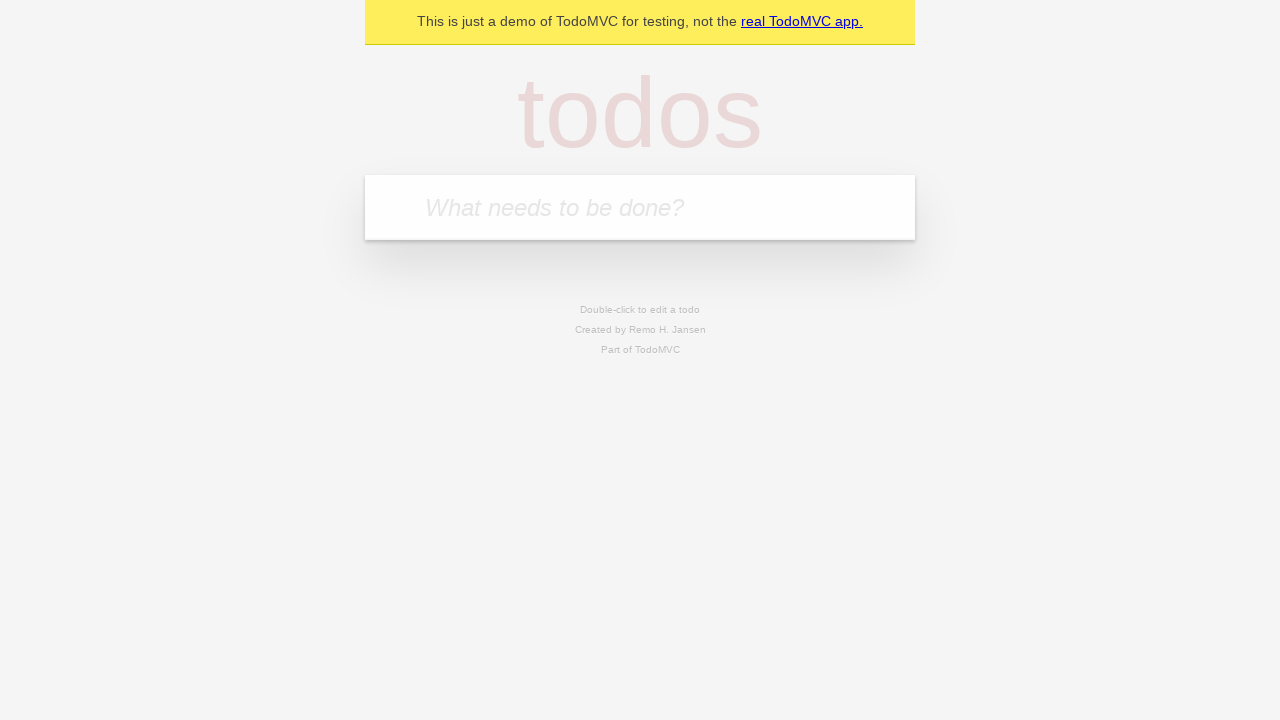

Filled todo input with 'buy some cheese' on internal:attr=[placeholder="What needs to be done?"i]
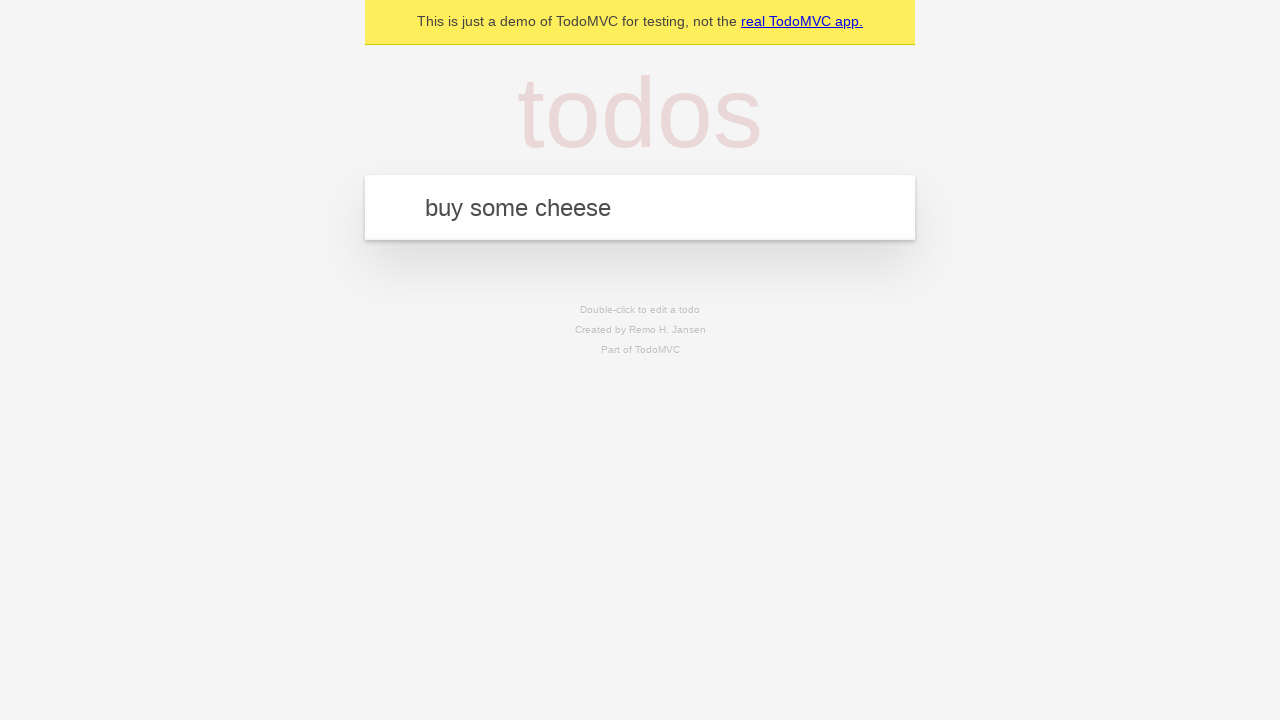

Pressed Enter to add first todo on internal:attr=[placeholder="What needs to be done?"i]
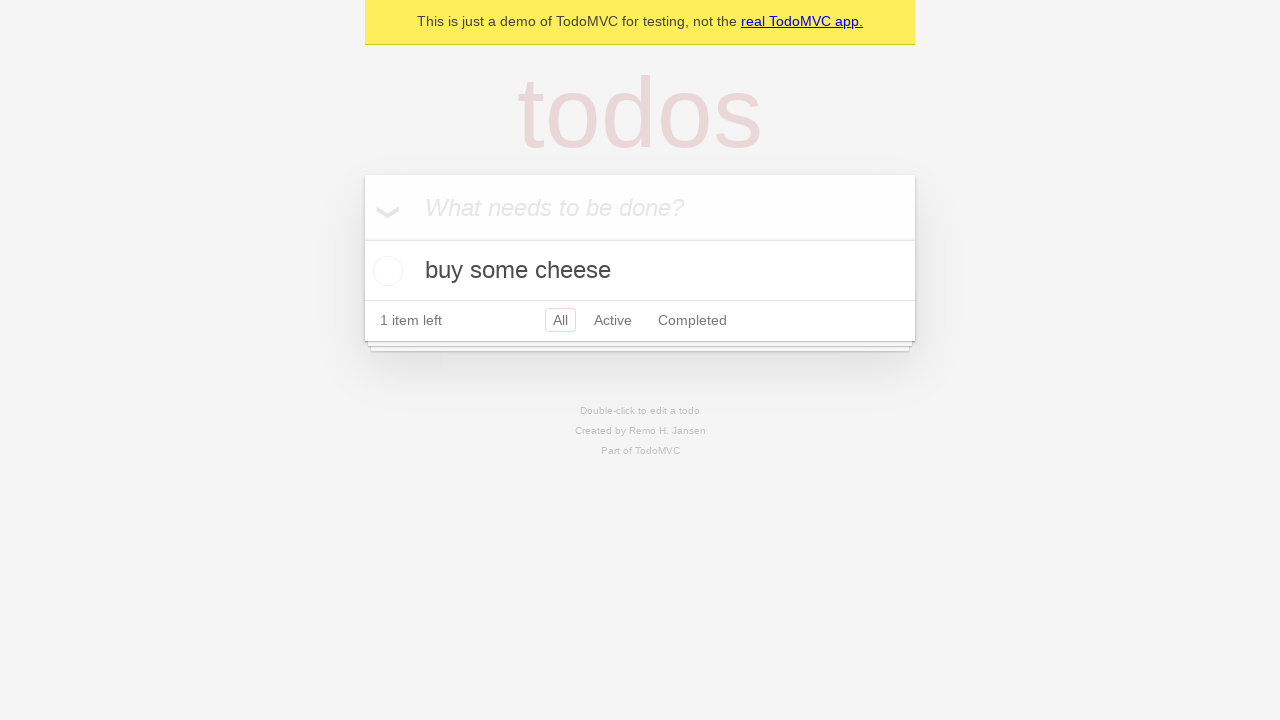

Filled todo input with 'feed the cat' on internal:attr=[placeholder="What needs to be done?"i]
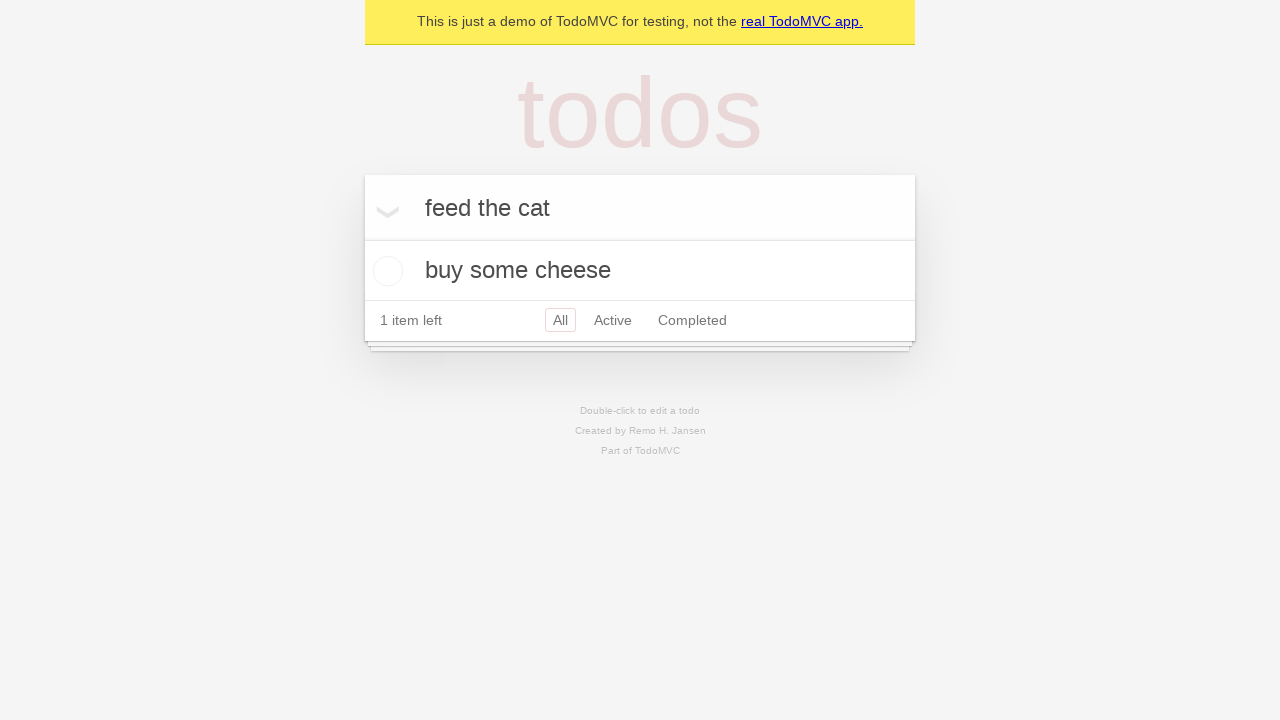

Pressed Enter to add second todo on internal:attr=[placeholder="What needs to be done?"i]
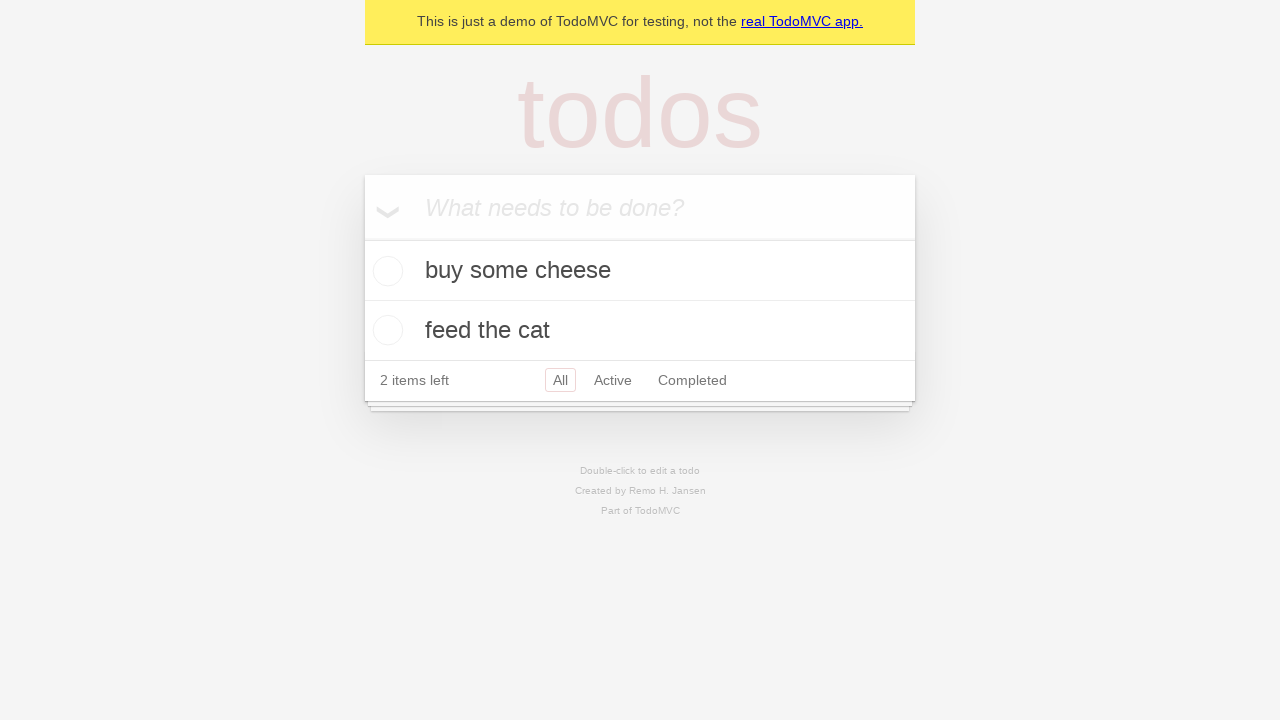

Filled todo input with 'book a doctors appointment' on internal:attr=[placeholder="What needs to be done?"i]
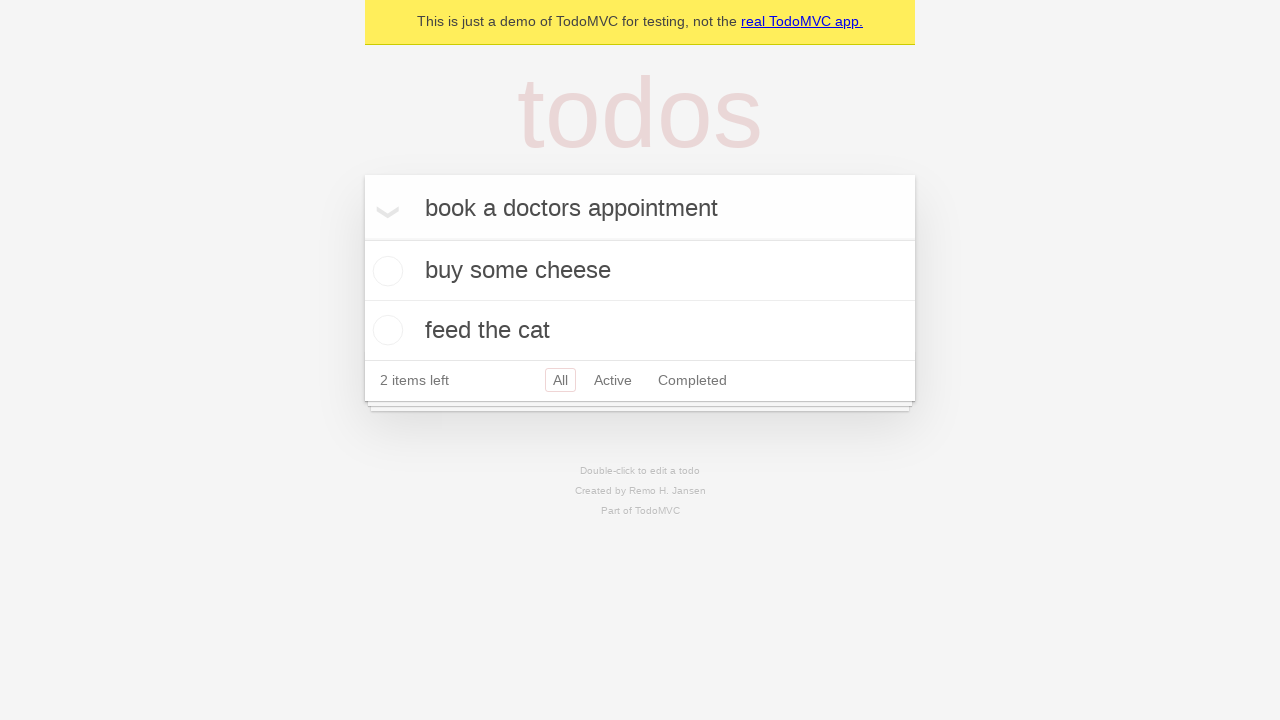

Pressed Enter to add third todo on internal:attr=[placeholder="What needs to be done?"i]
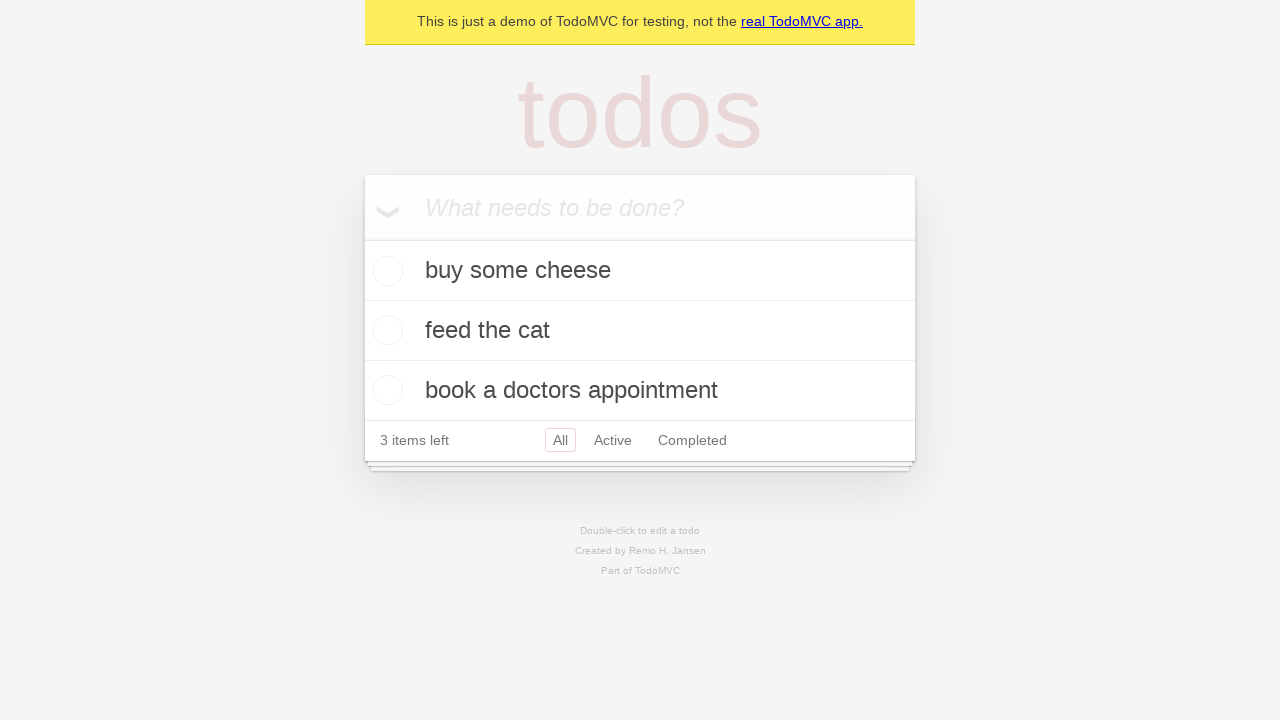

Checked the first todo item as completed at (385, 271) on .todo-list li .toggle >> nth=0
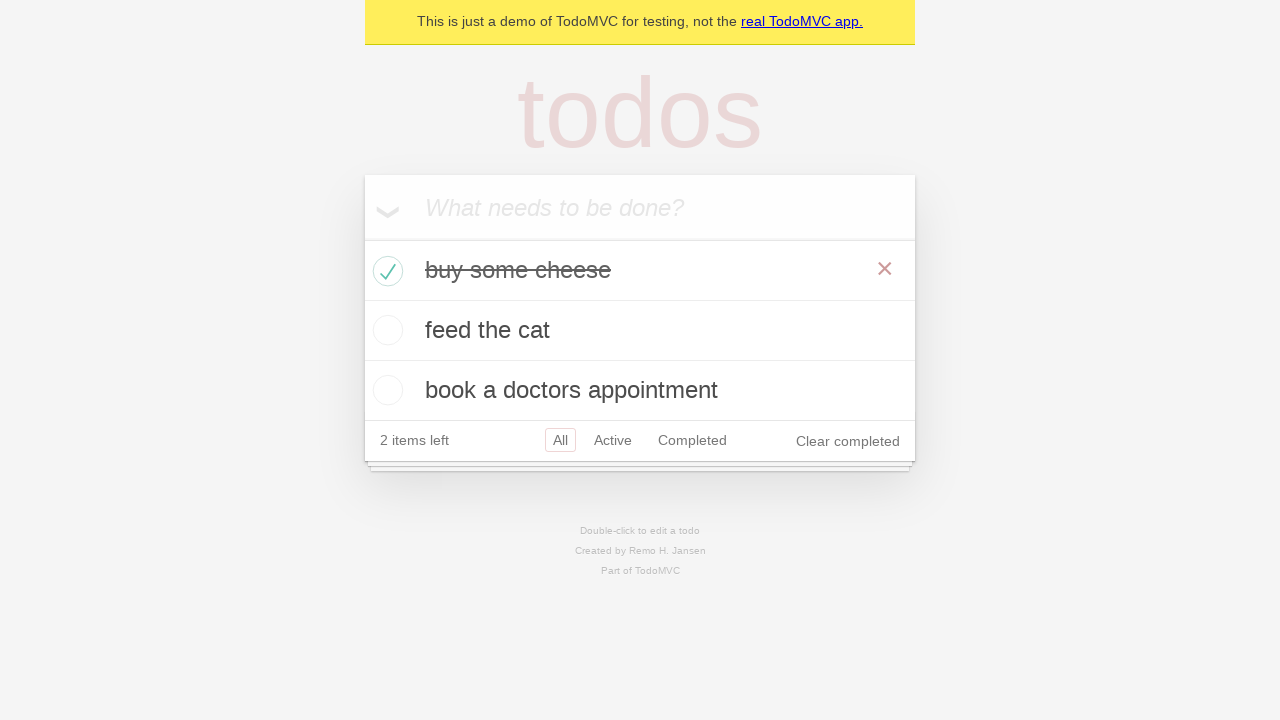

Clicked 'Clear completed' button to remove completed todos at (848, 441) on internal:role=button[name="Clear completed"i]
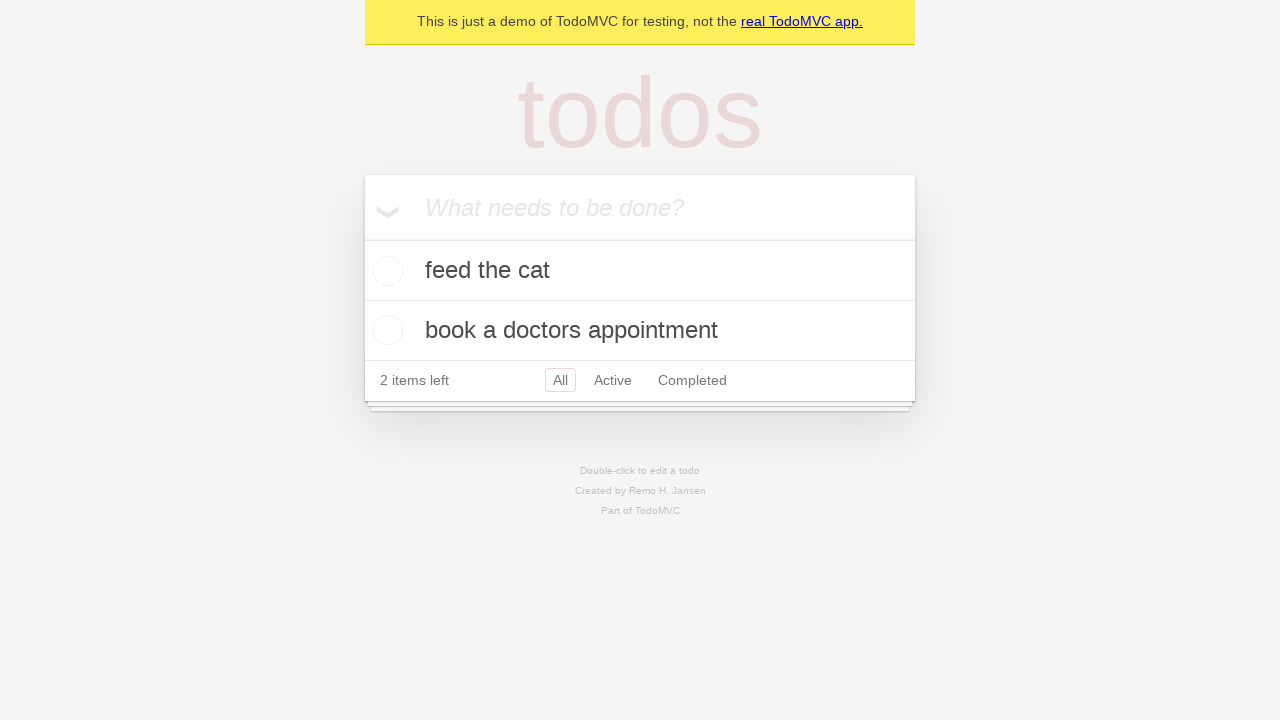

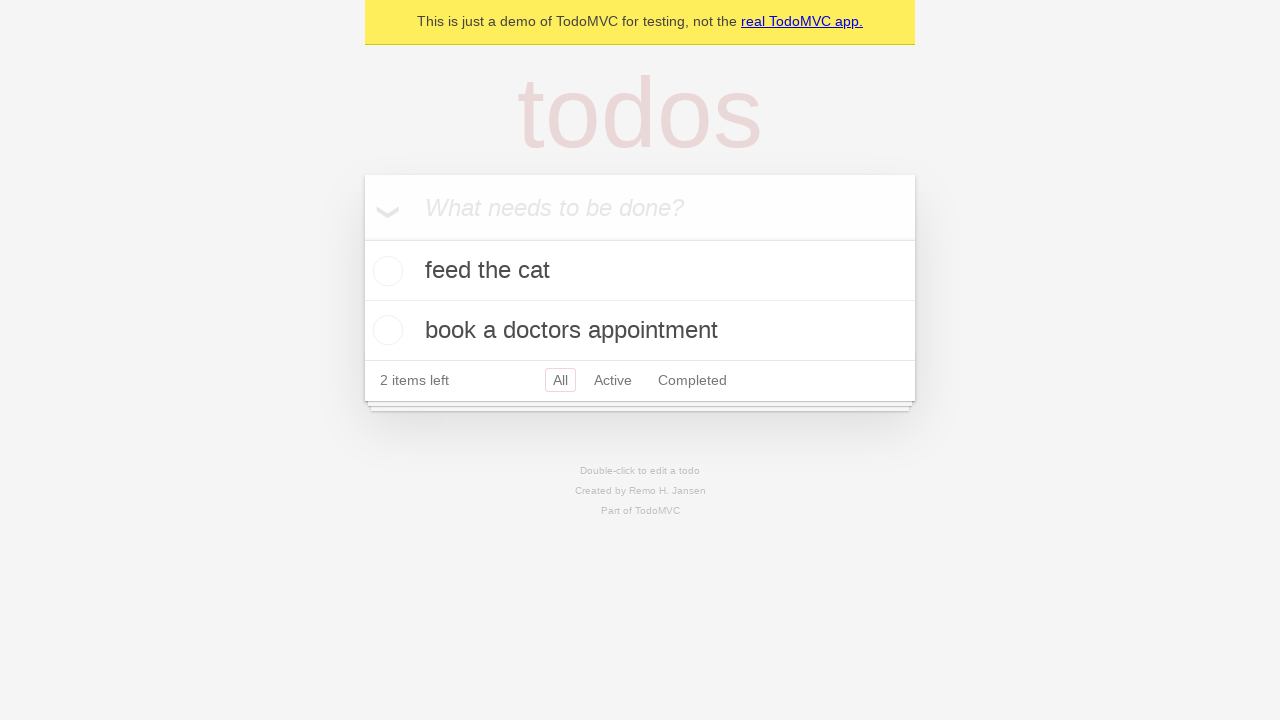